Navigates to the OrangeHRM demo site and validates that the page title contains "OrangeHRM"

Starting URL: https://opensource-demo.orangehrmlive.com

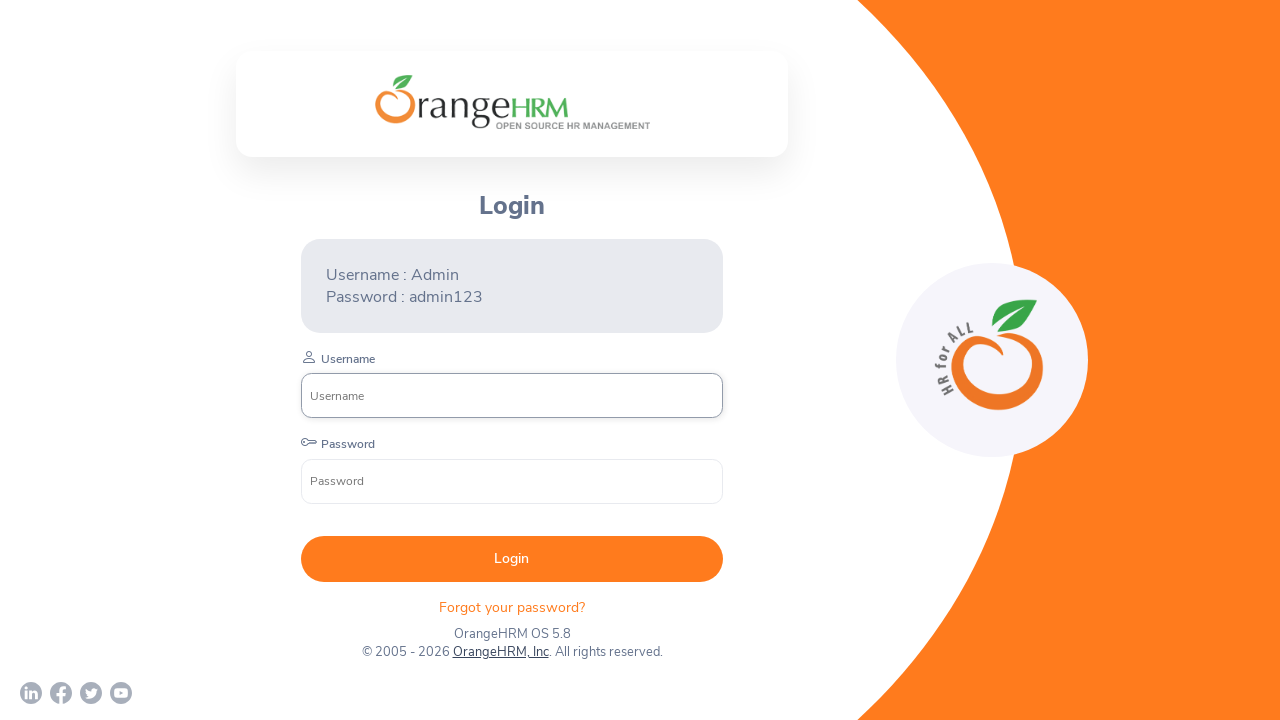

Retrieved page title
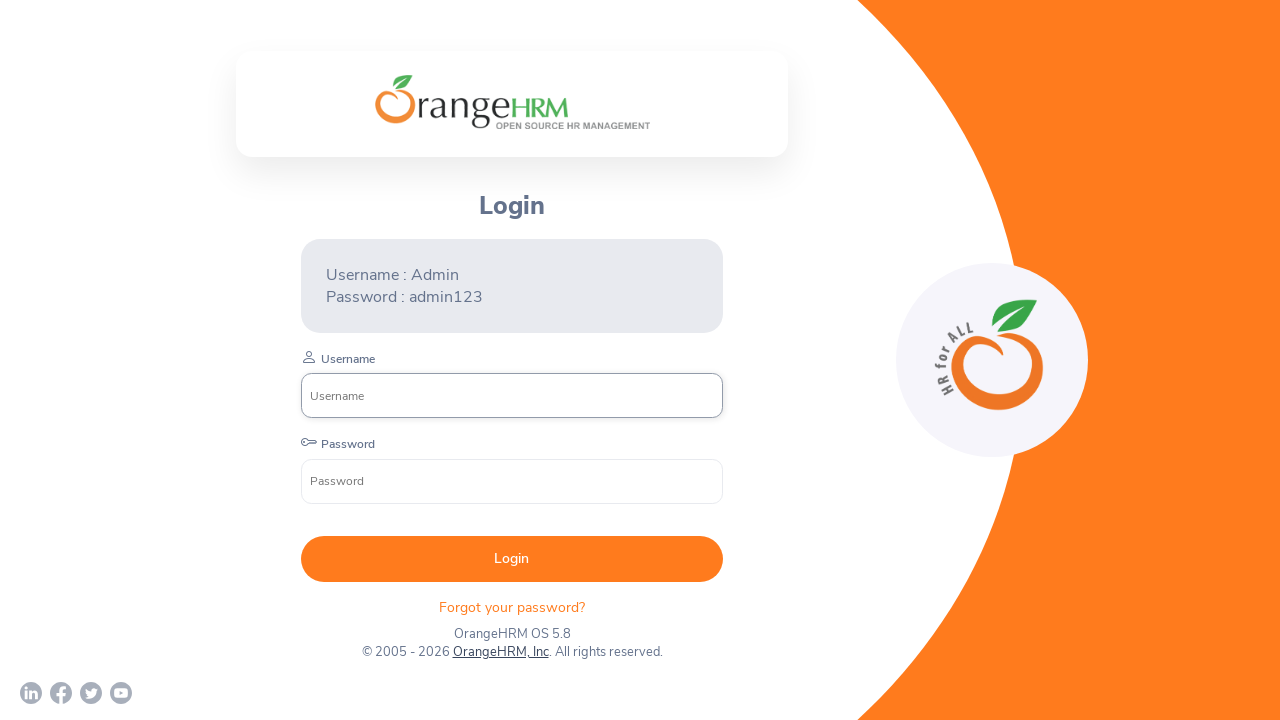

Printed page title to console
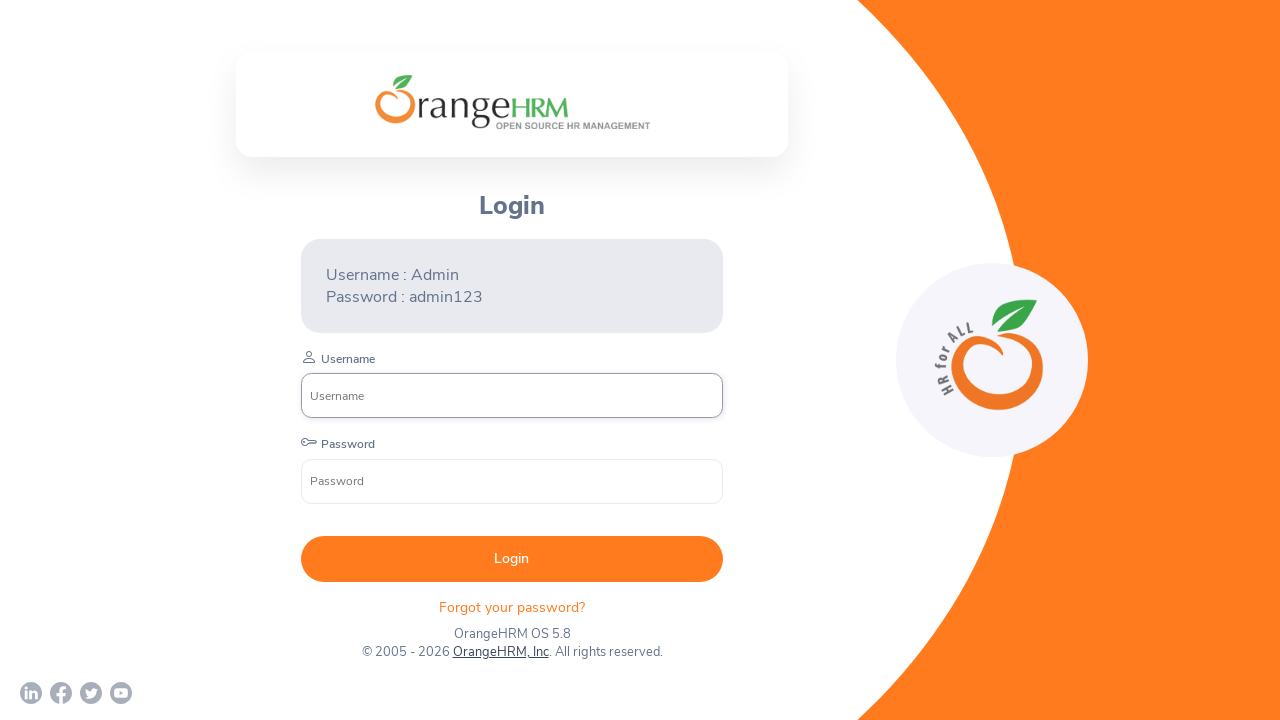

Printed hello message to console
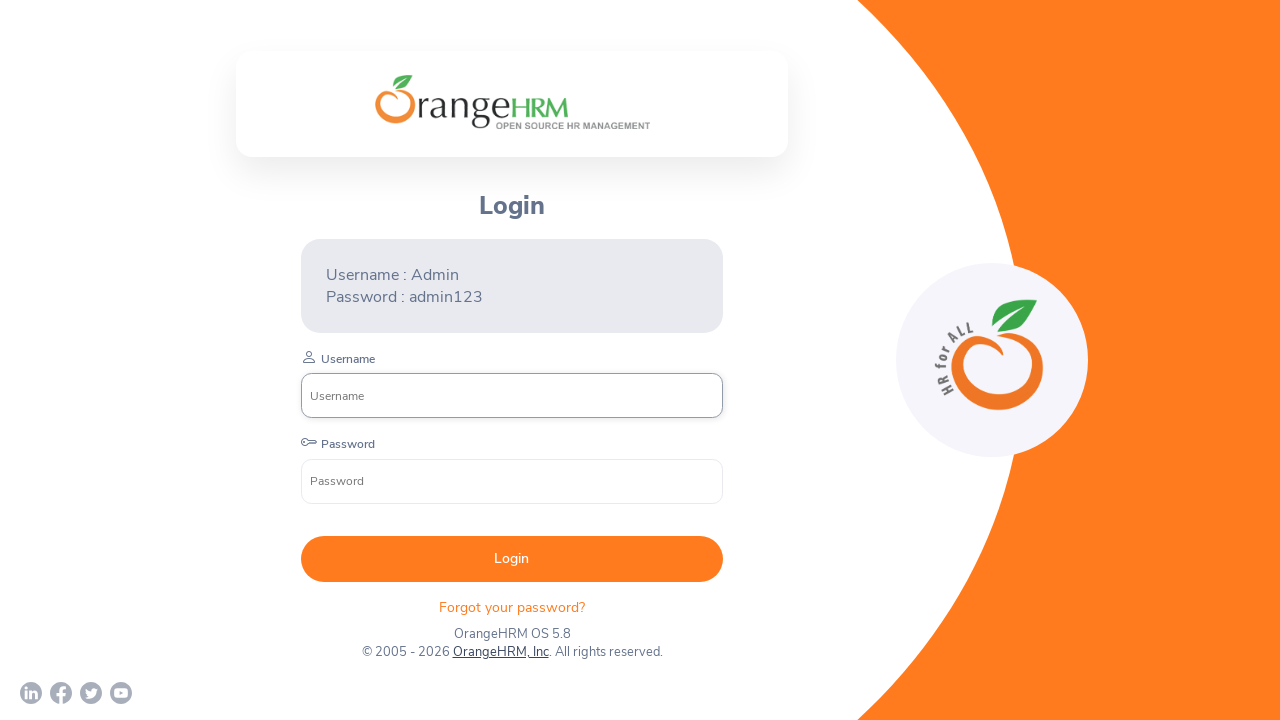

Validated that page title contains 'OrangeHRM'
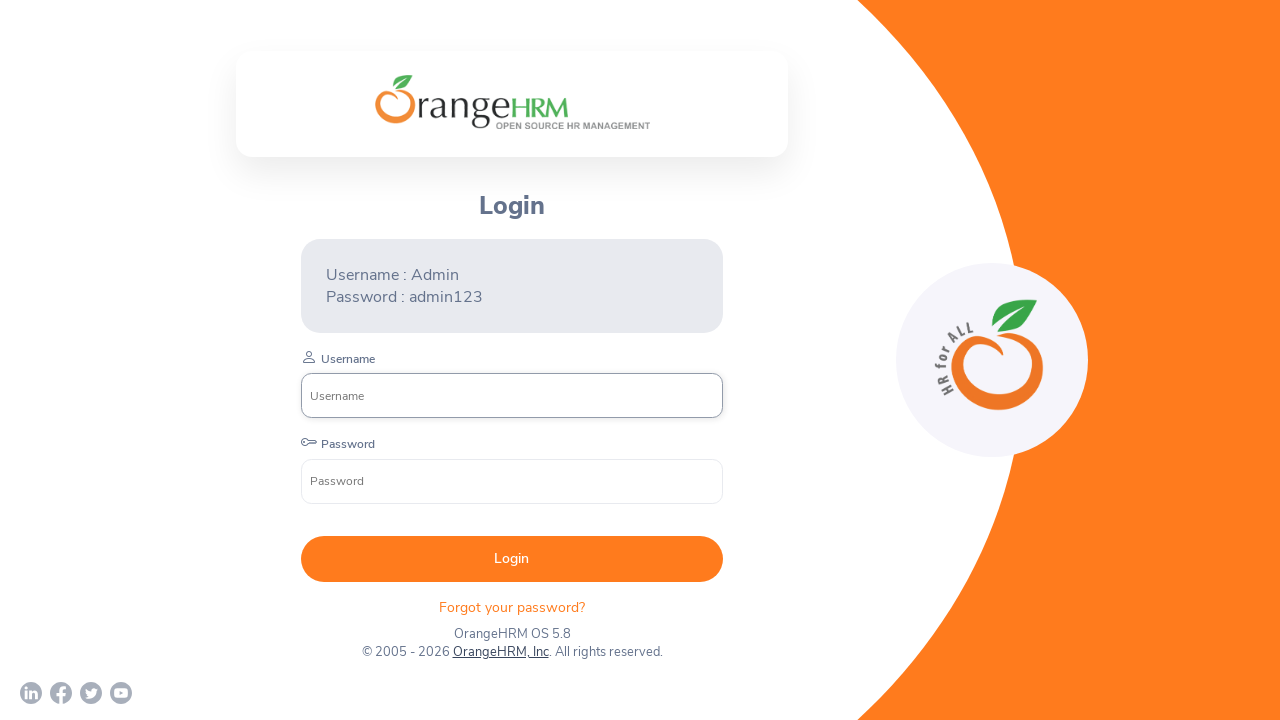

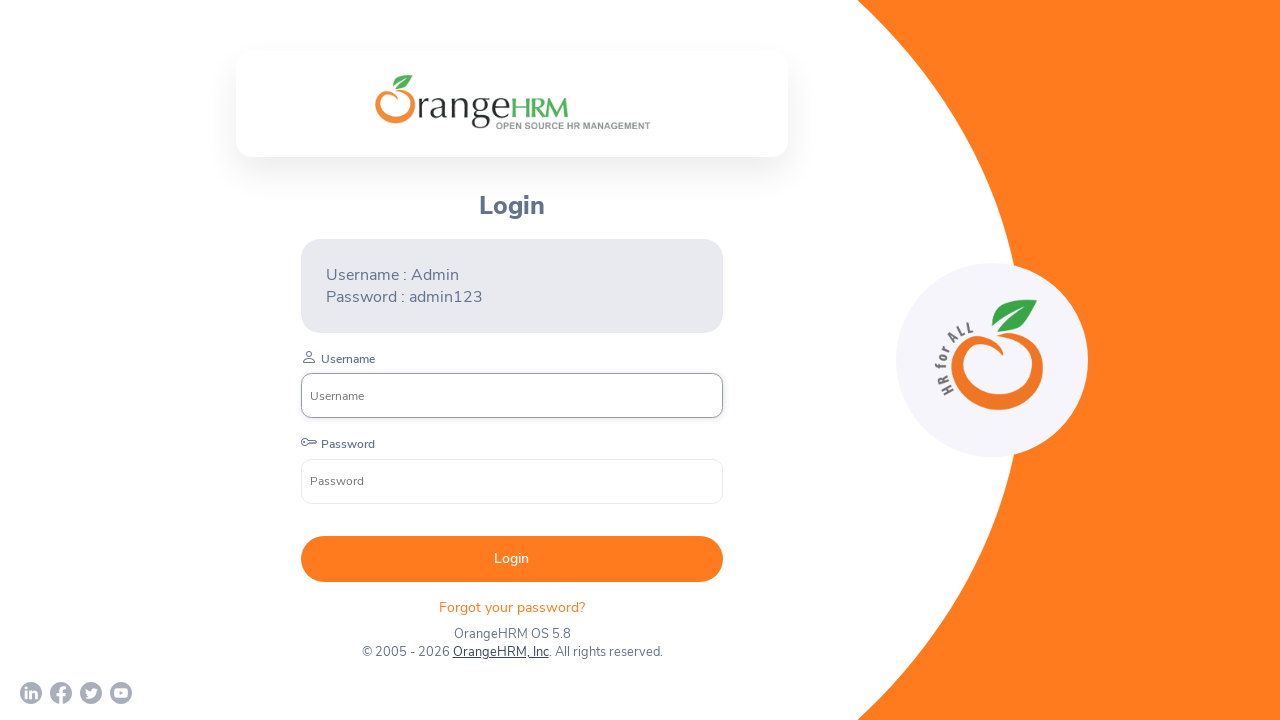